Tests the forgot password functionality with wrong credentials and verifies an error message is displayed

Starting URL: https://parabank.parasoft.com/parabank/index.htm

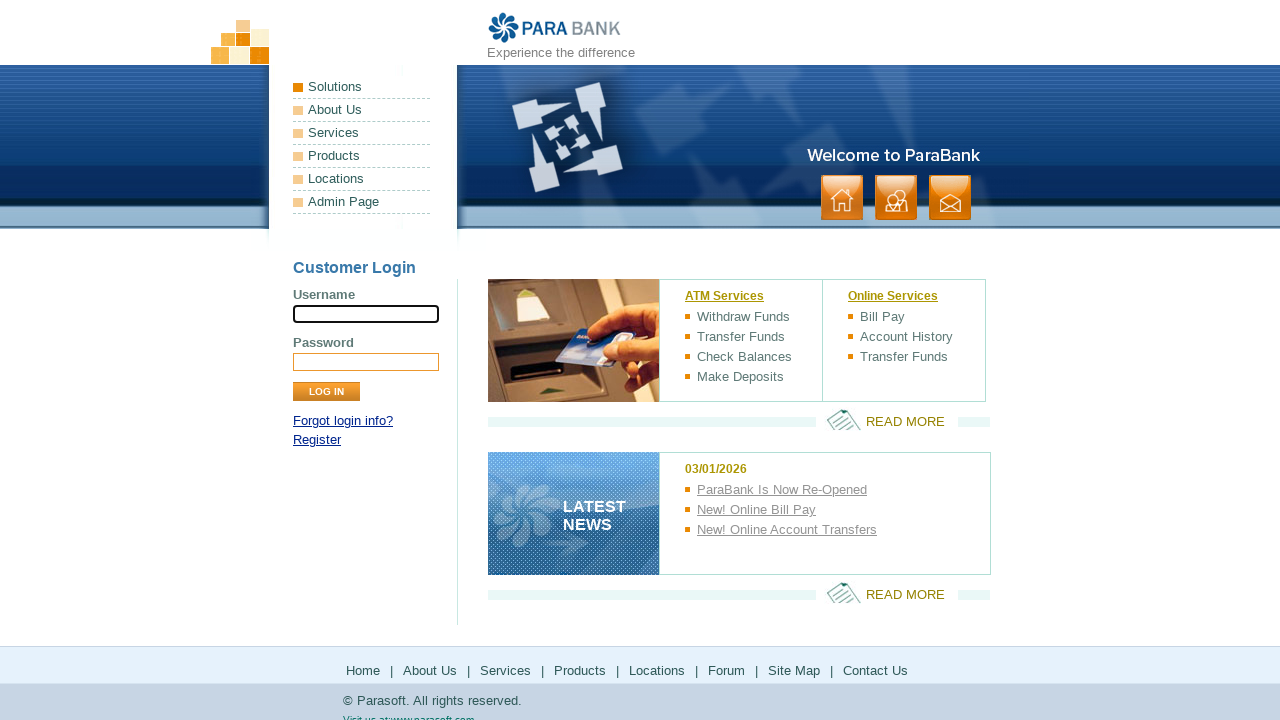

Clicked 'Forgot' link to access password reset at (343, 421) on text=Forgot
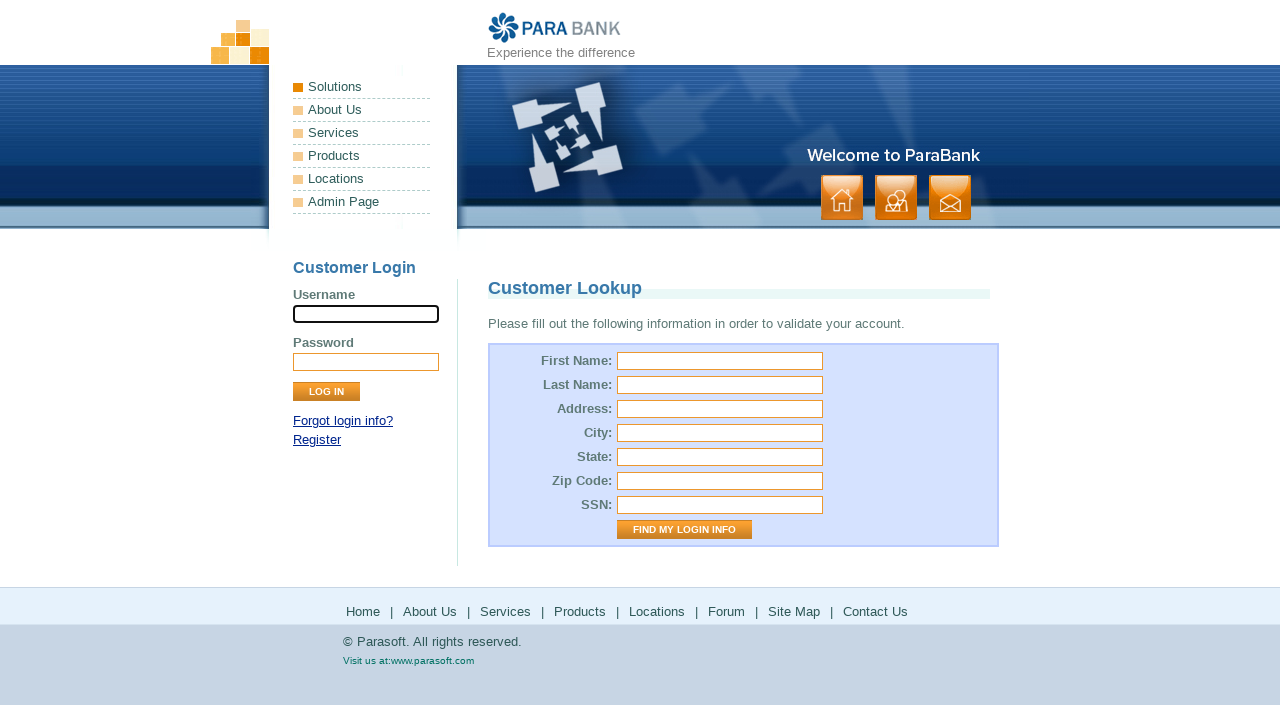

Customer lookup page loaded with title visible
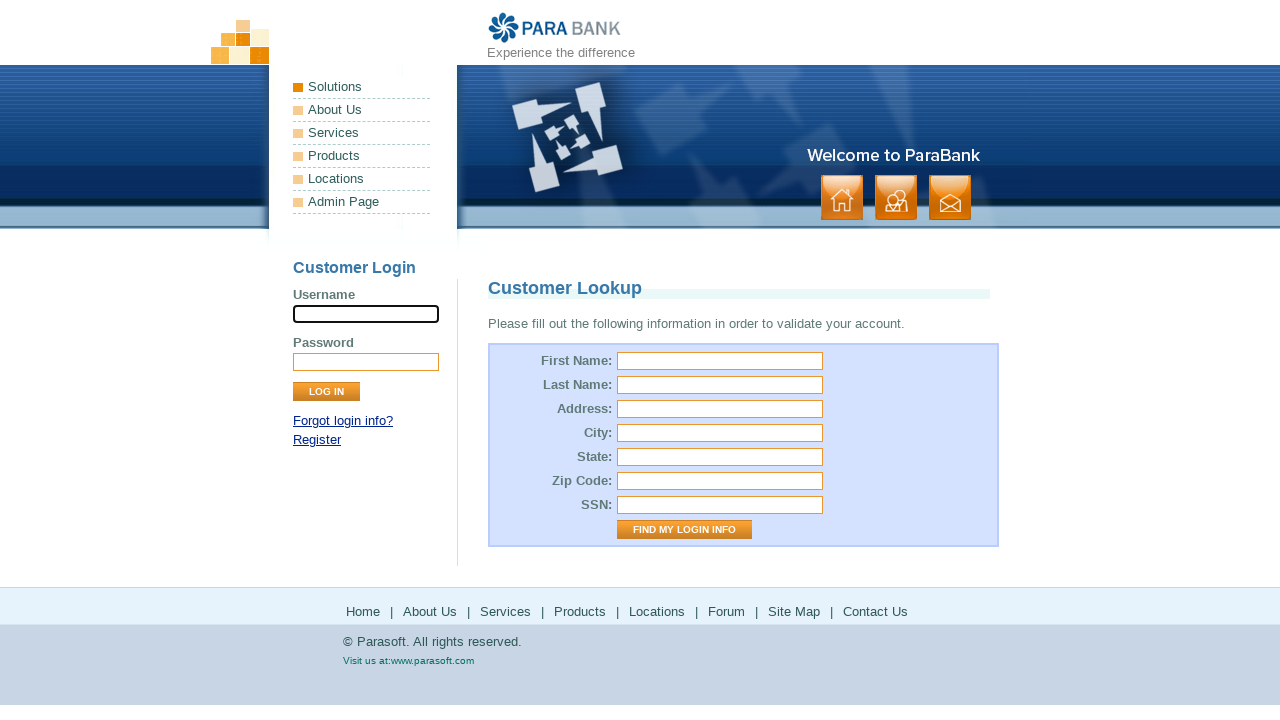

Filled first name field with 'aaa' on #firstName
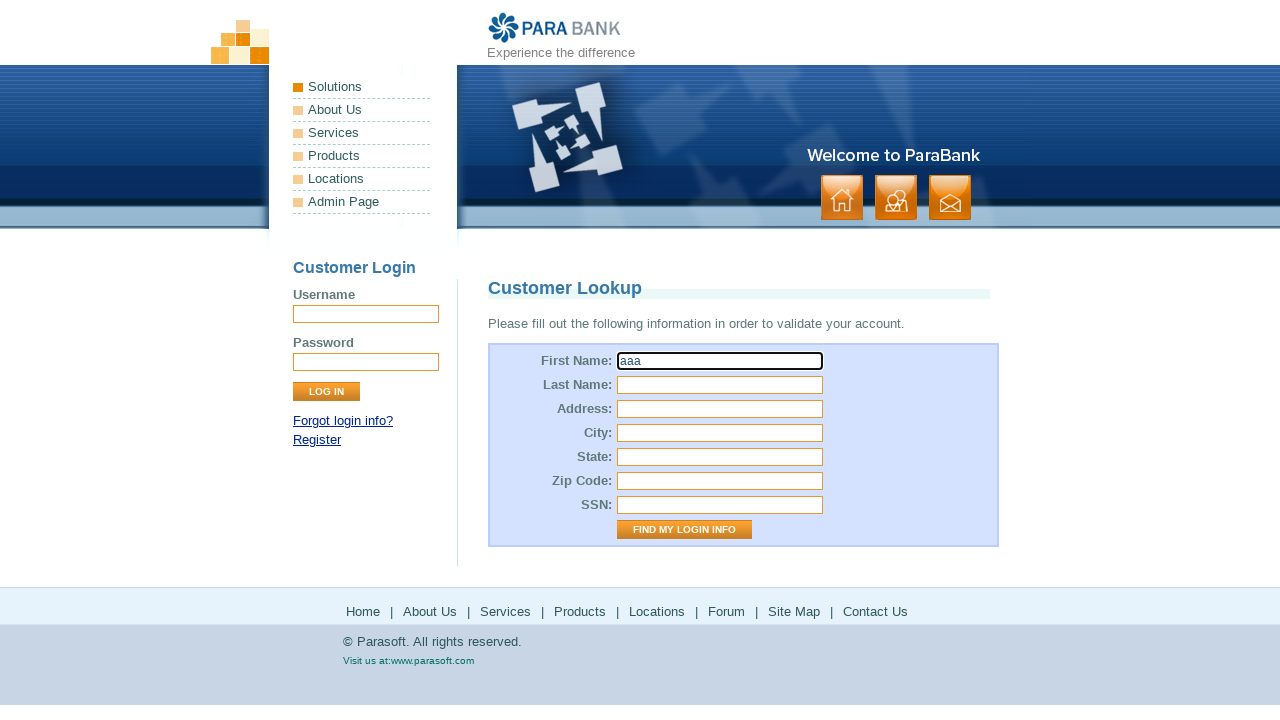

Filled last name field with 'bbb' on #lastName
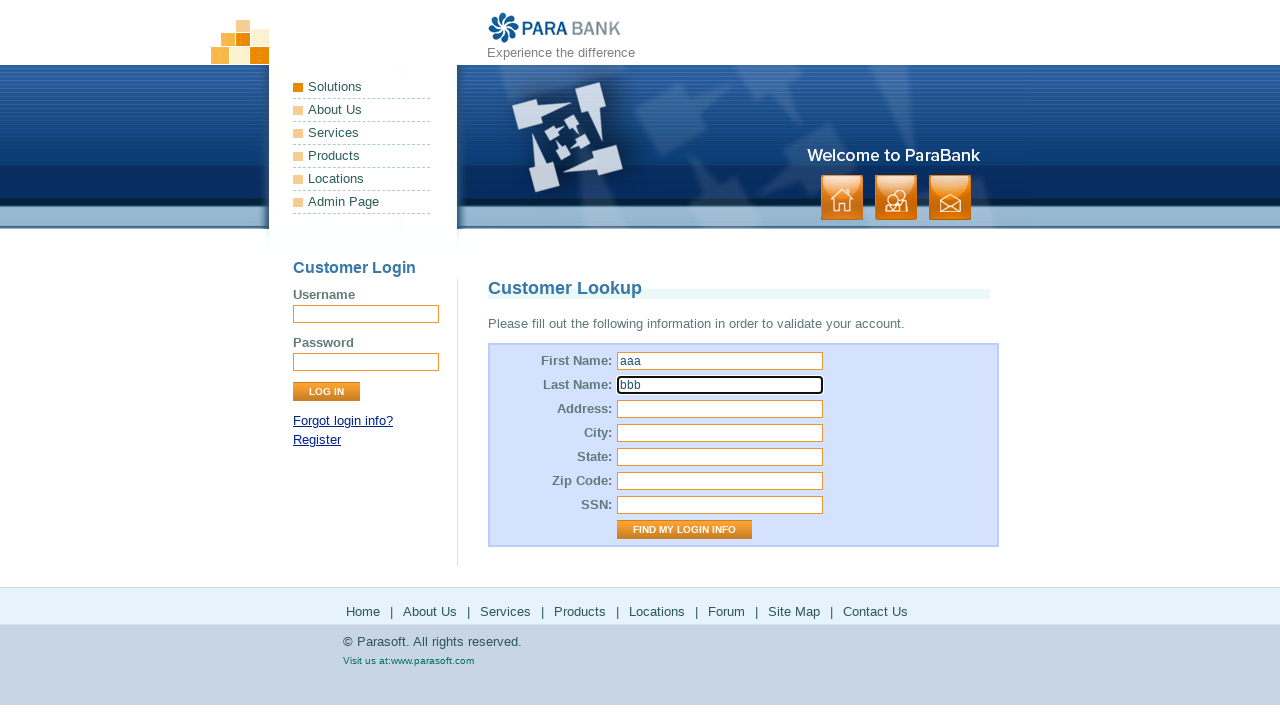

Filled street address field with 'ccc' on input[id="address.street"]
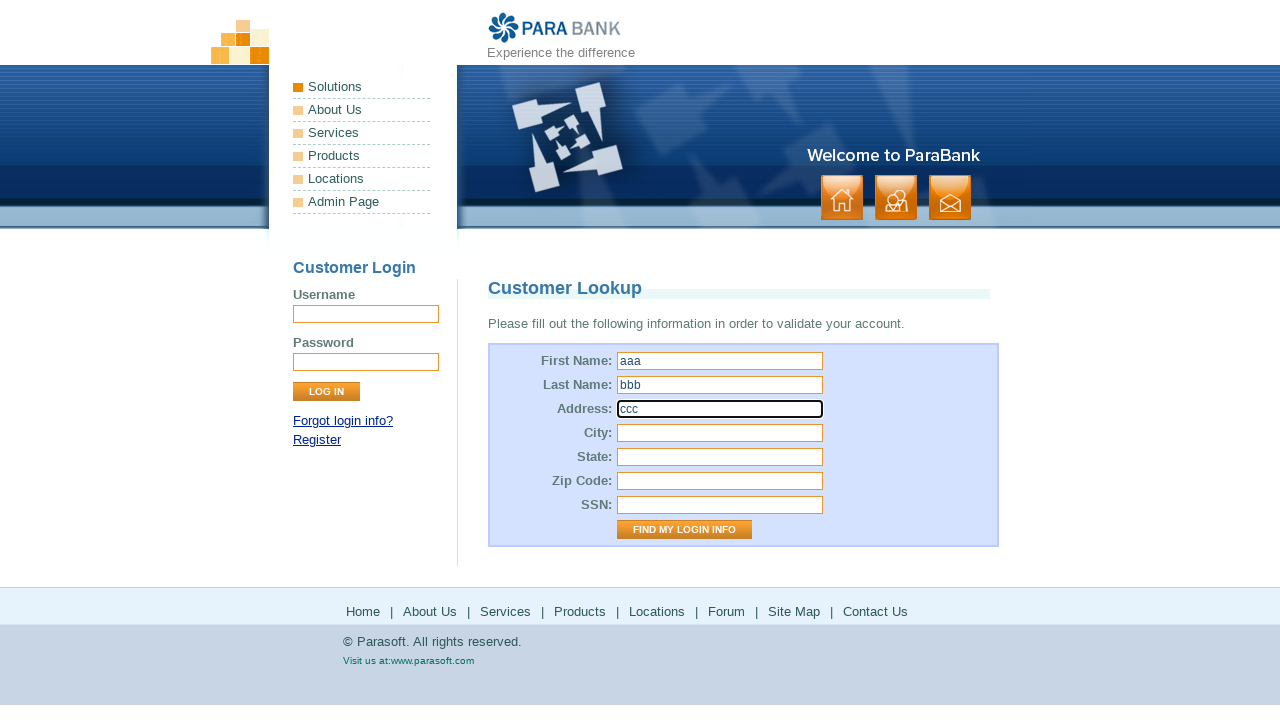

Filled city field with 'ddd' on input[id="address.city"]
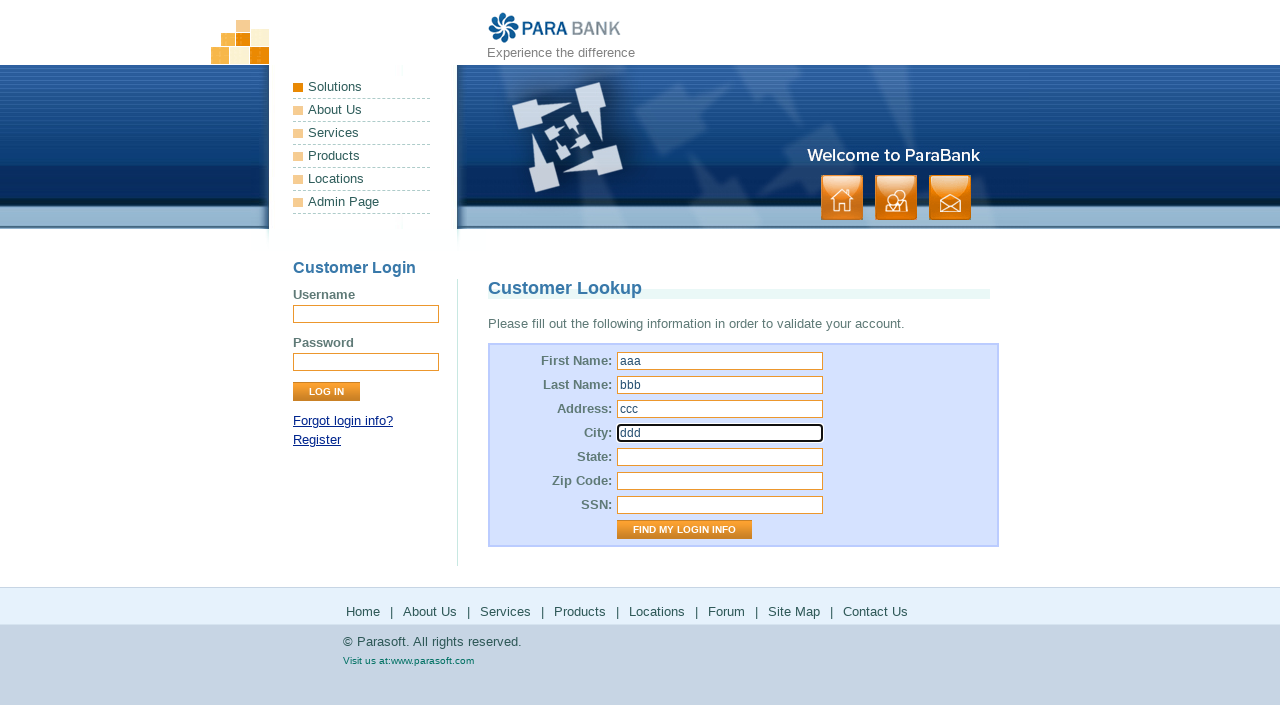

Filled state field with 'eee' on input[id="address.state"]
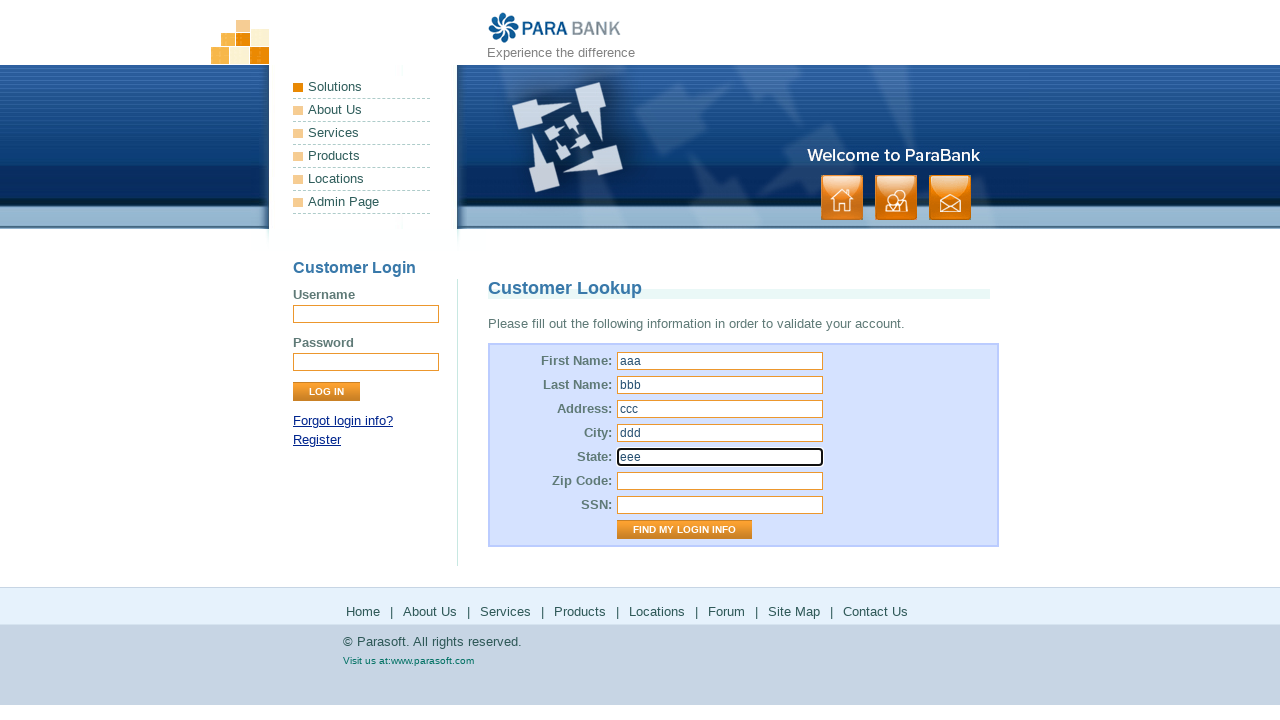

Filled zip code field with '111' on input[id="address.zipCode"]
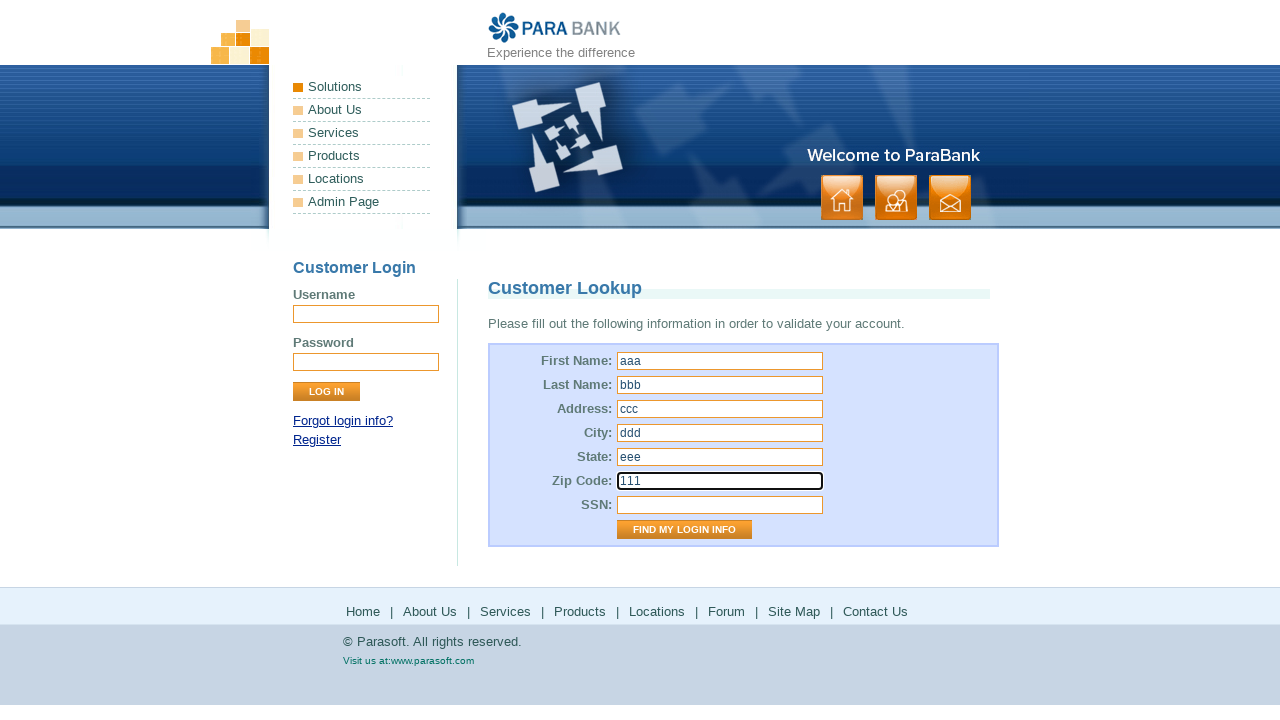

Filled SSN field with '222' on #ssn
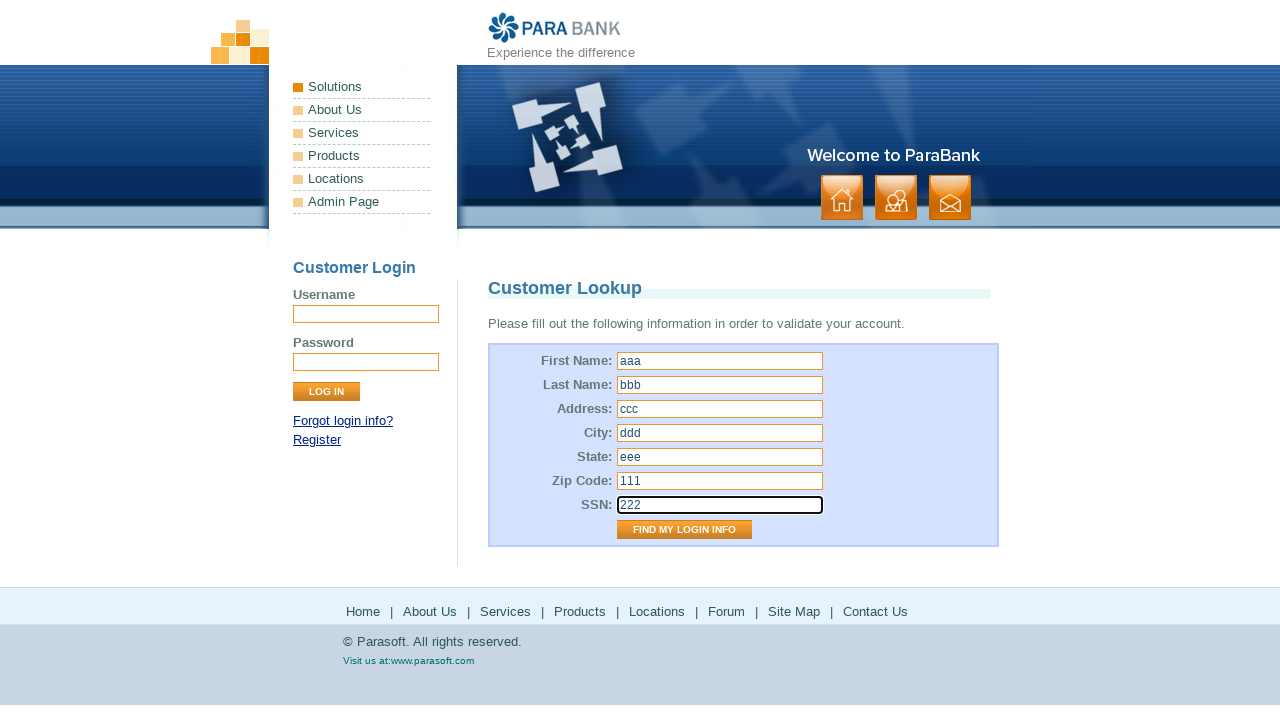

Clicked 'Find My Login Info' button with wrong credentials at (684, 530) on input[value="Find My Login Info"]
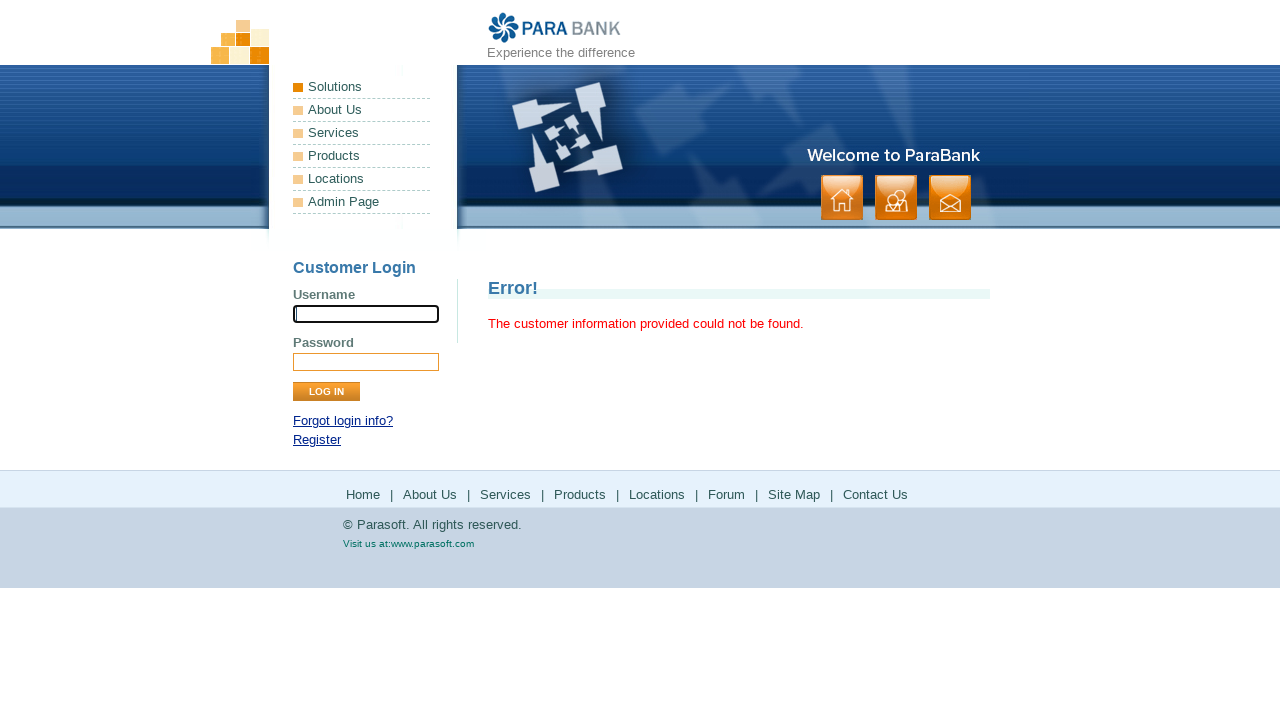

Error message displayed for wrong credentials
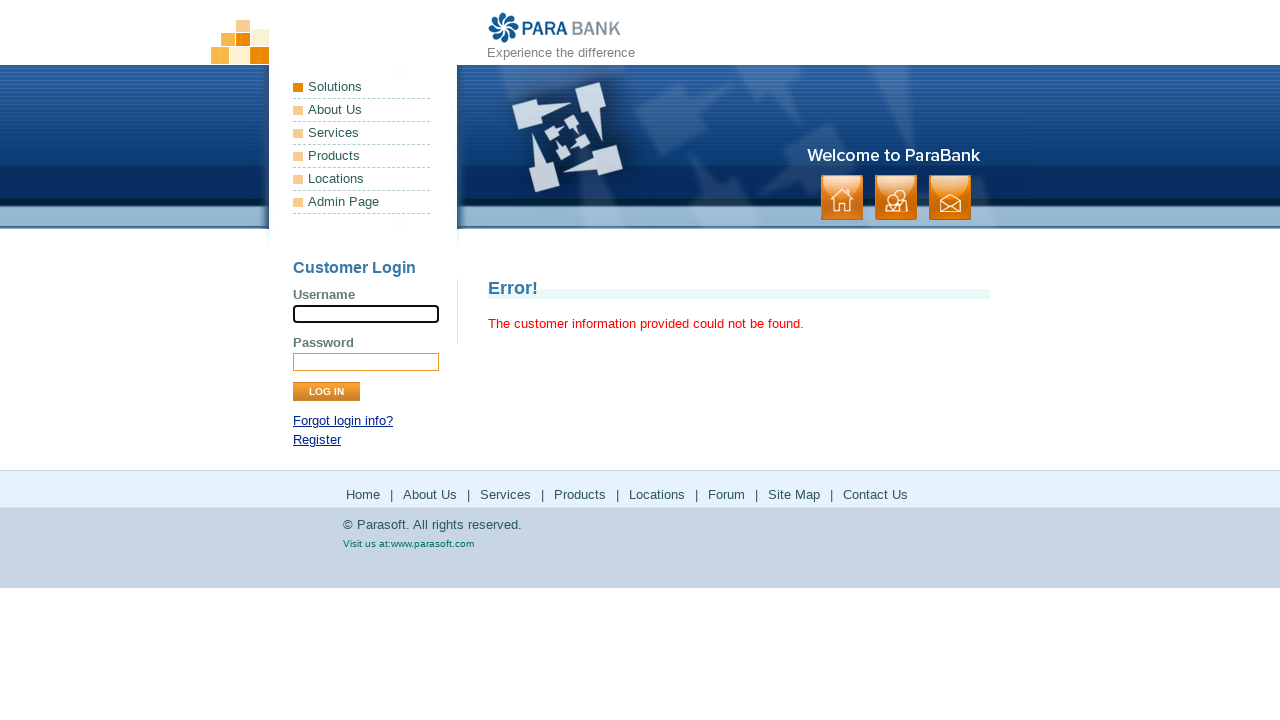

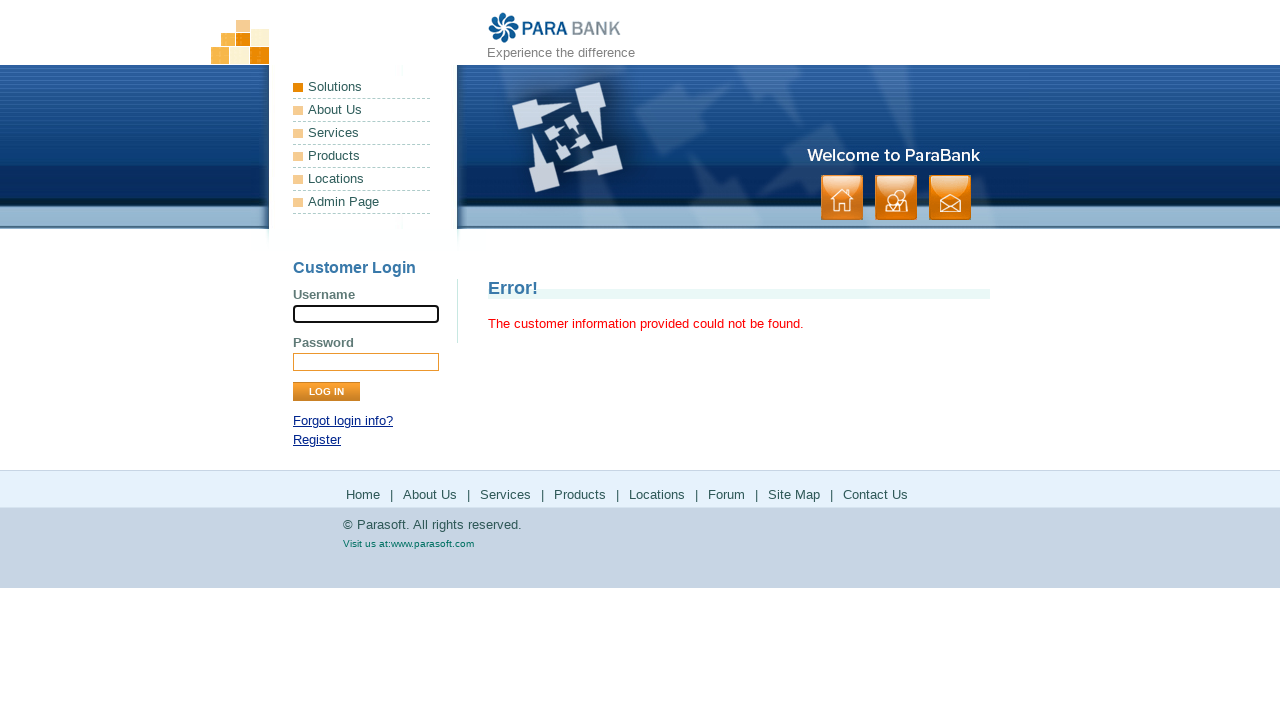